Tests that the currently applied filter is highlighted with selected class

Starting URL: https://demo.playwright.dev/todomvc

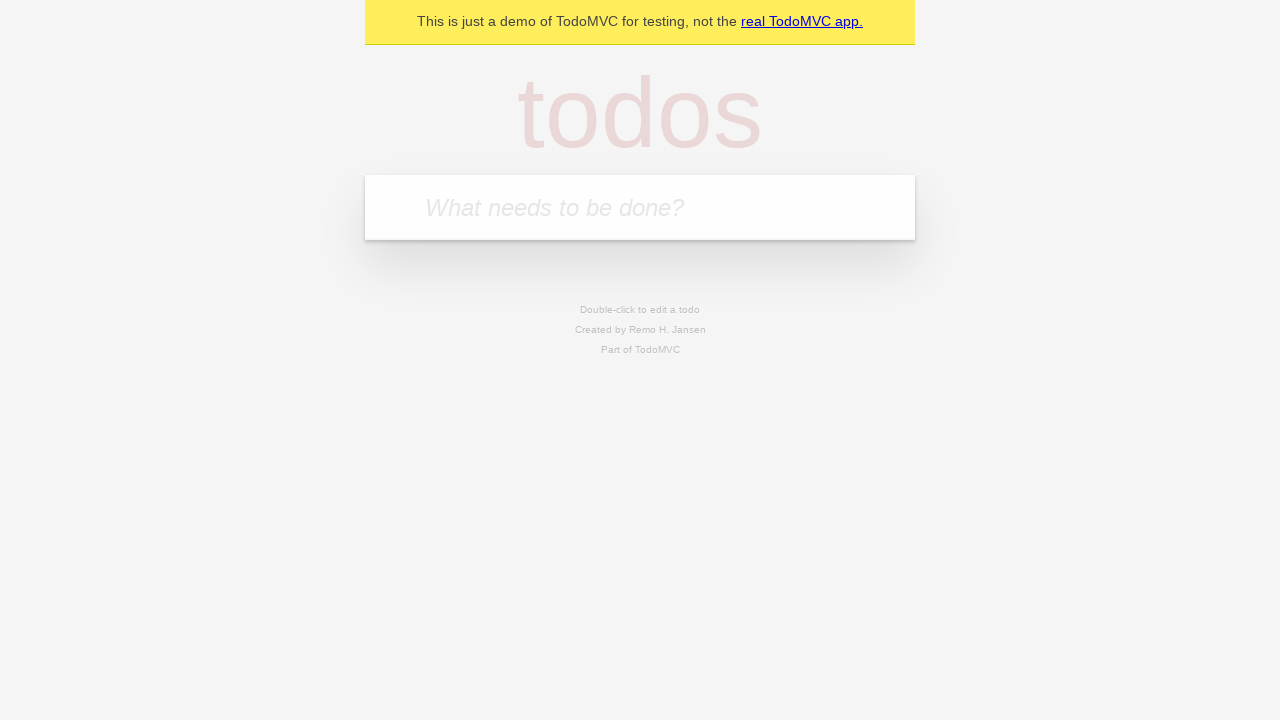

Filled new todo field with 'buy some cheese' on .new-todo
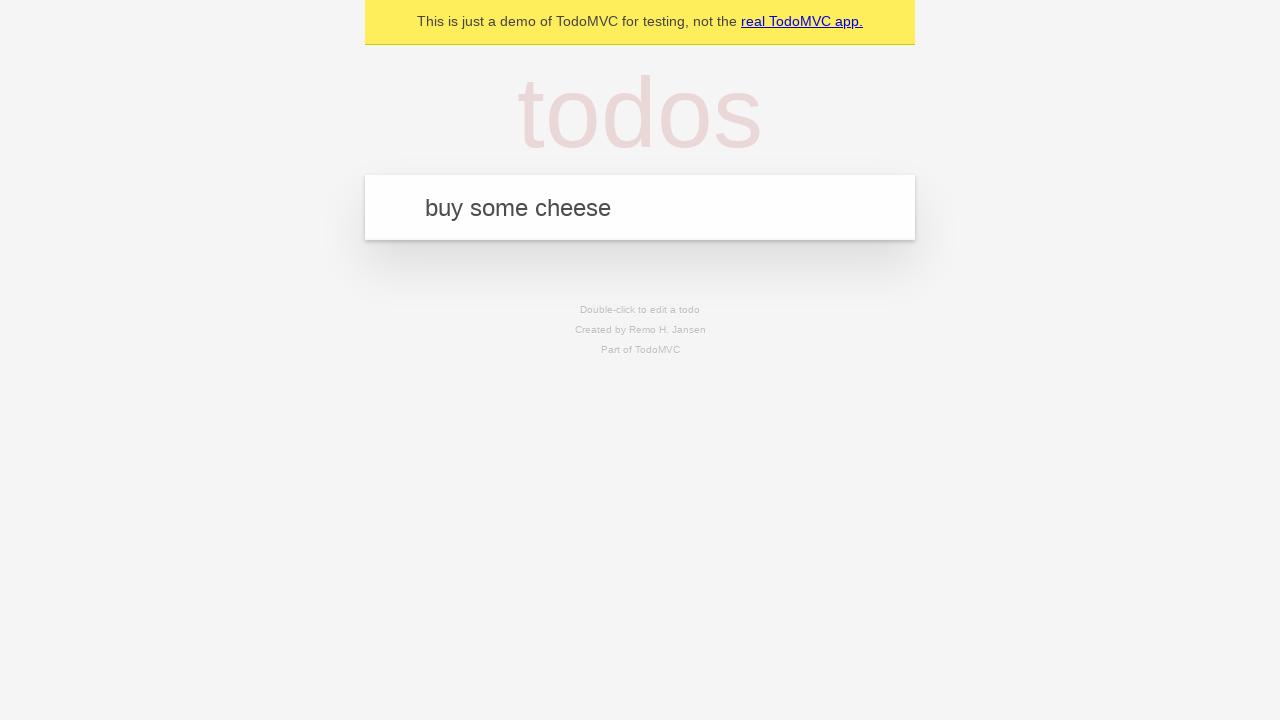

Pressed Enter to add 'buy some cheese' todo on .new-todo
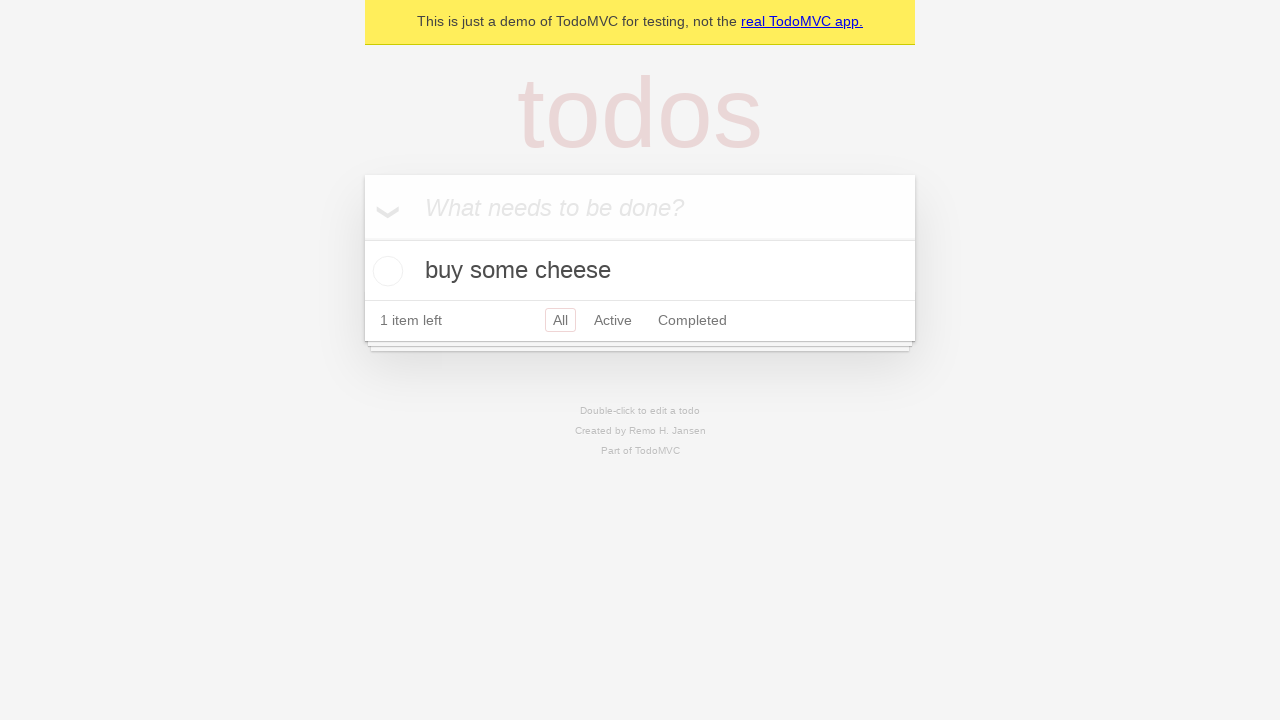

Filled new todo field with 'feed the cat' on .new-todo
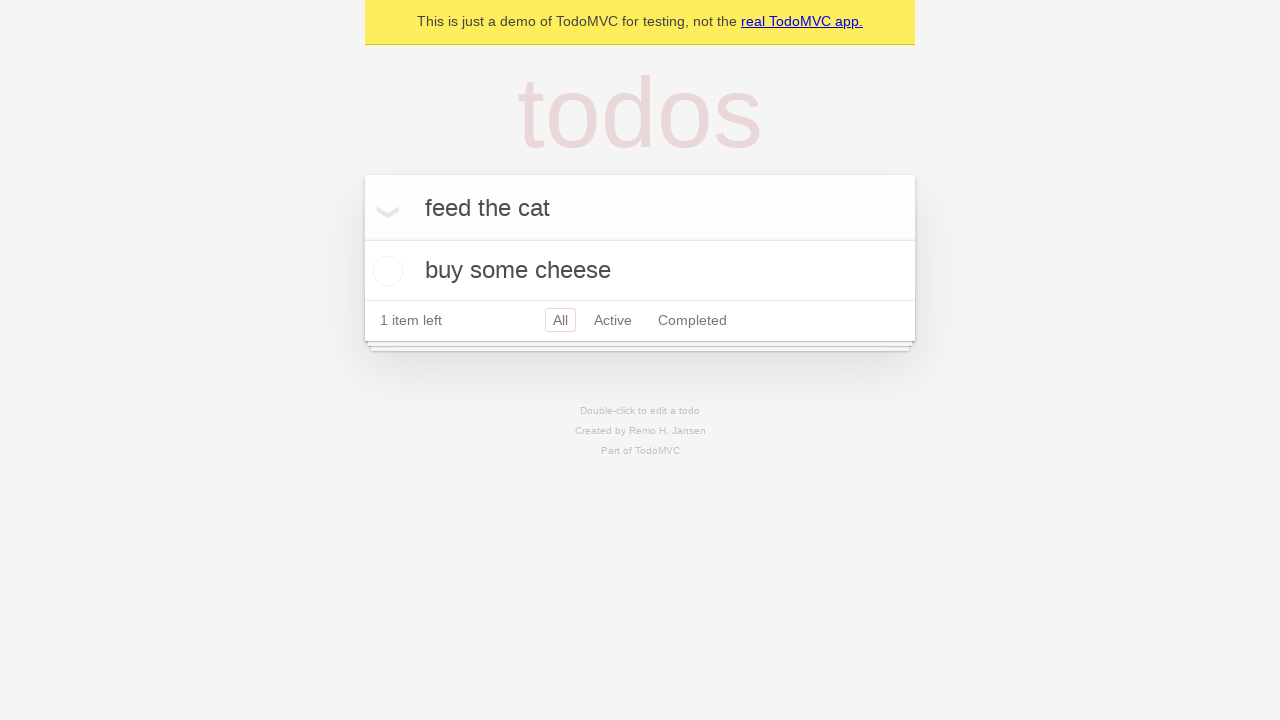

Pressed Enter to add 'feed the cat' todo on .new-todo
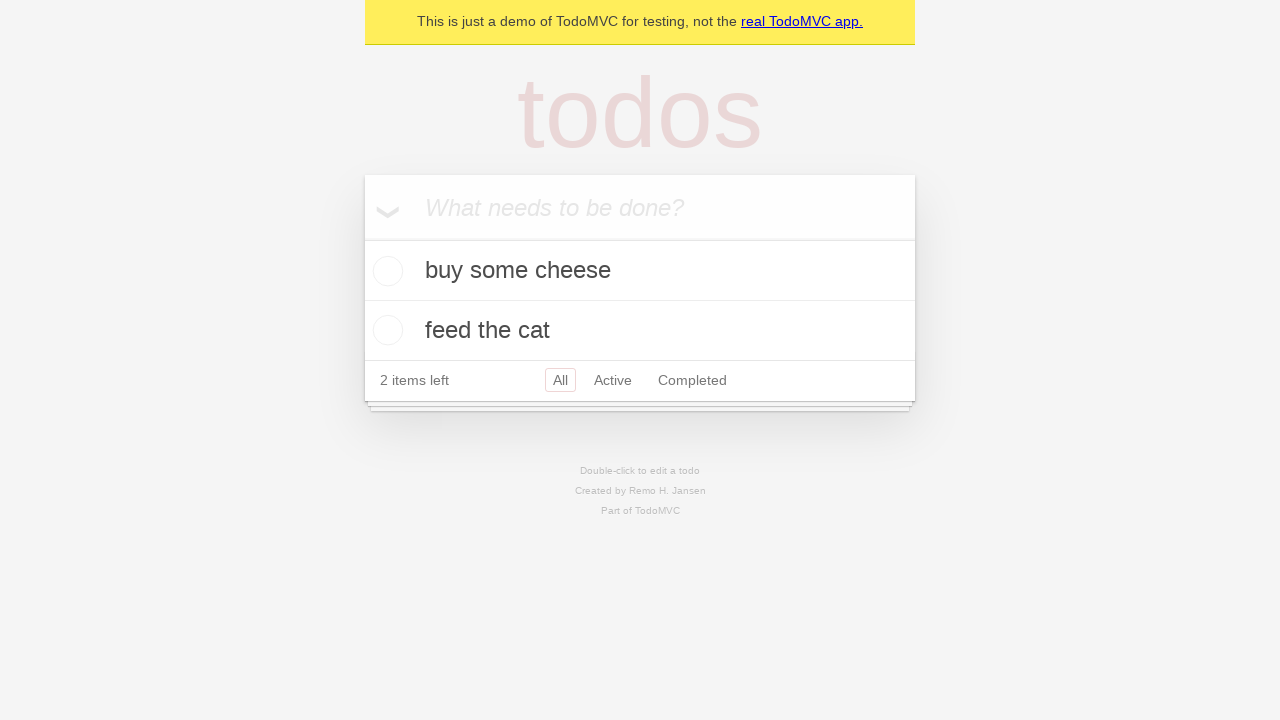

Filled new todo field with 'book a doctors appointment' on .new-todo
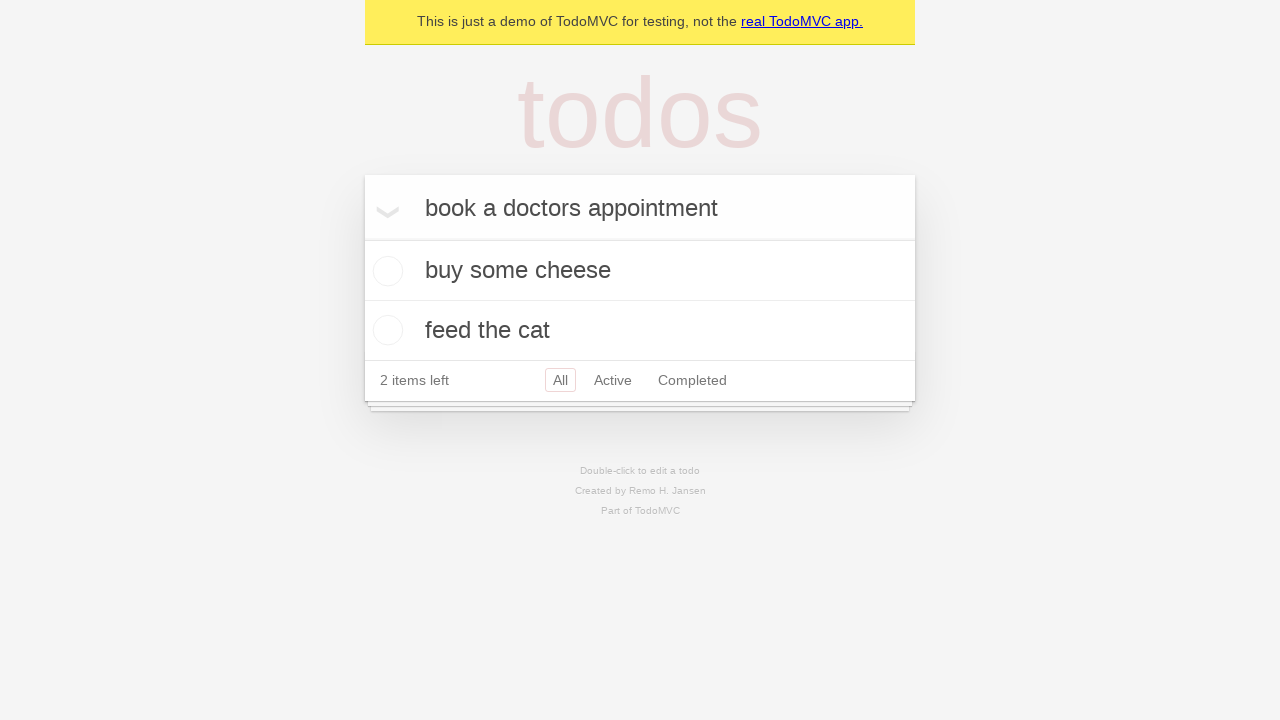

Pressed Enter to add 'book a doctors appointment' todo on .new-todo
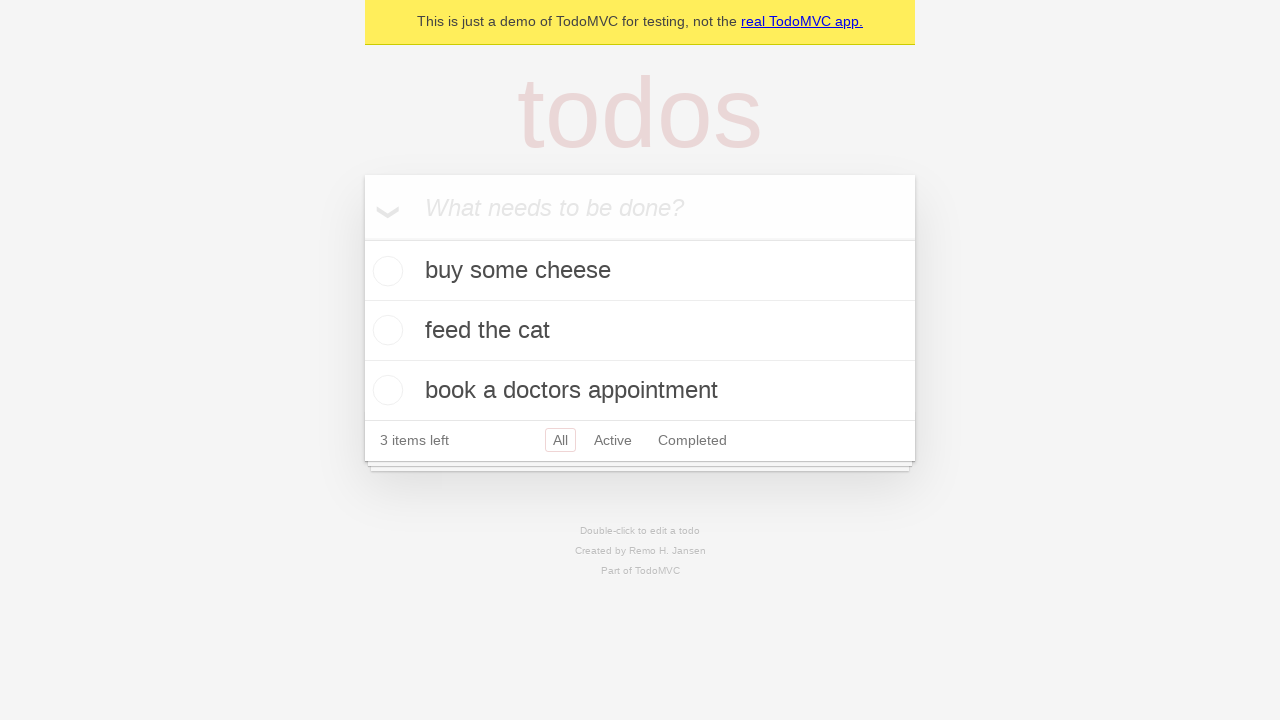

Clicked Active filter at (613, 440) on .filters >> text=Active
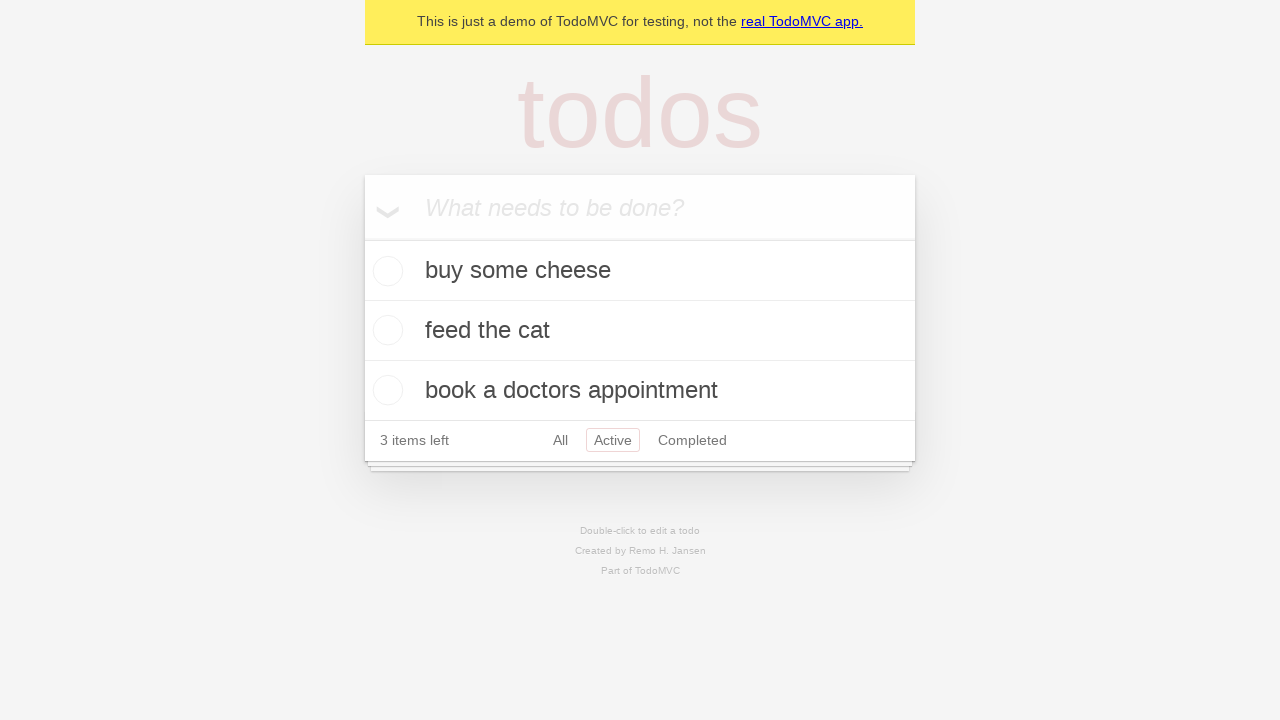

Clicked Completed filter to verify it gets highlighted with selected class at (692, 440) on .filters >> text=Completed
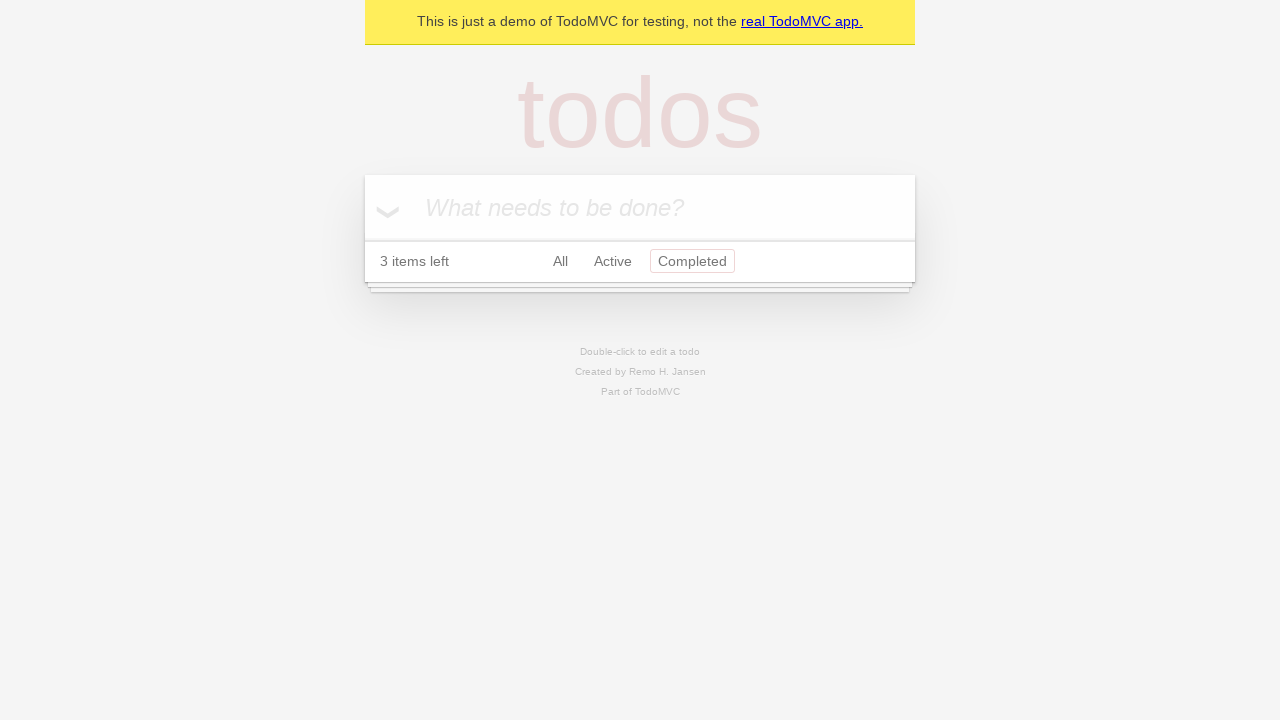

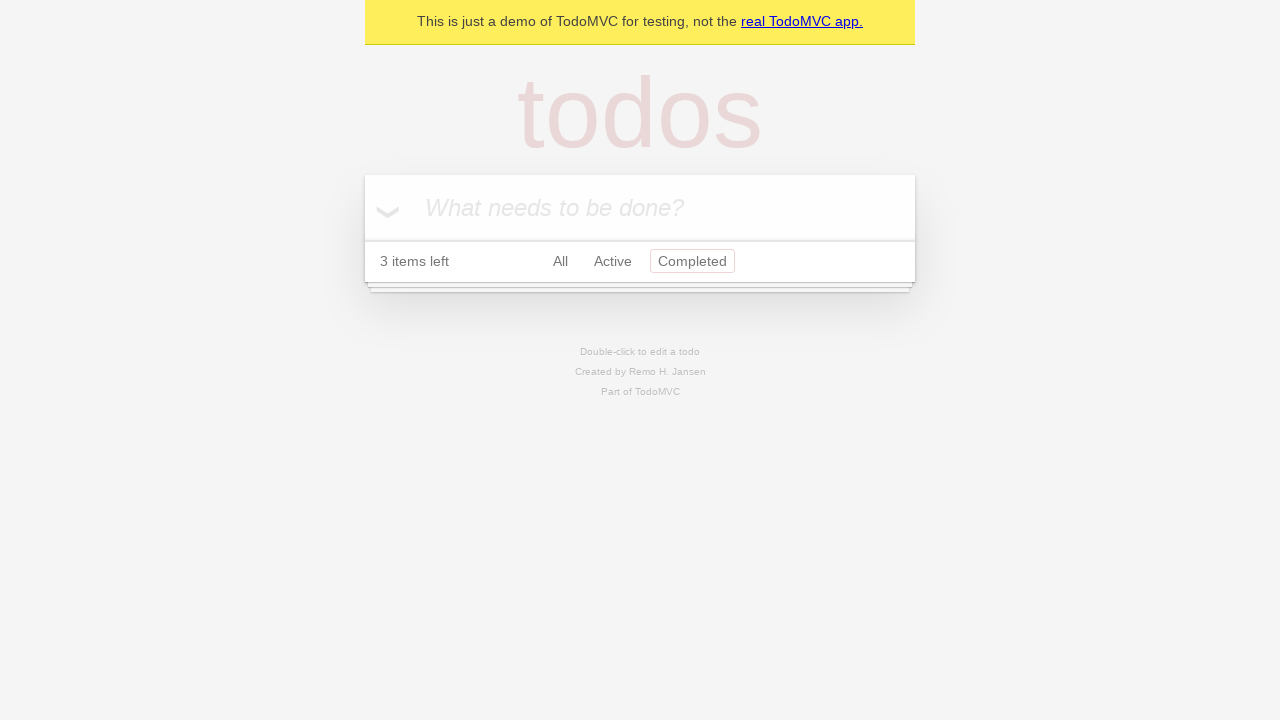